Verifies that the page contains exactly 1 H1 heading tag

Starting URL: https://mvnrepository.com/

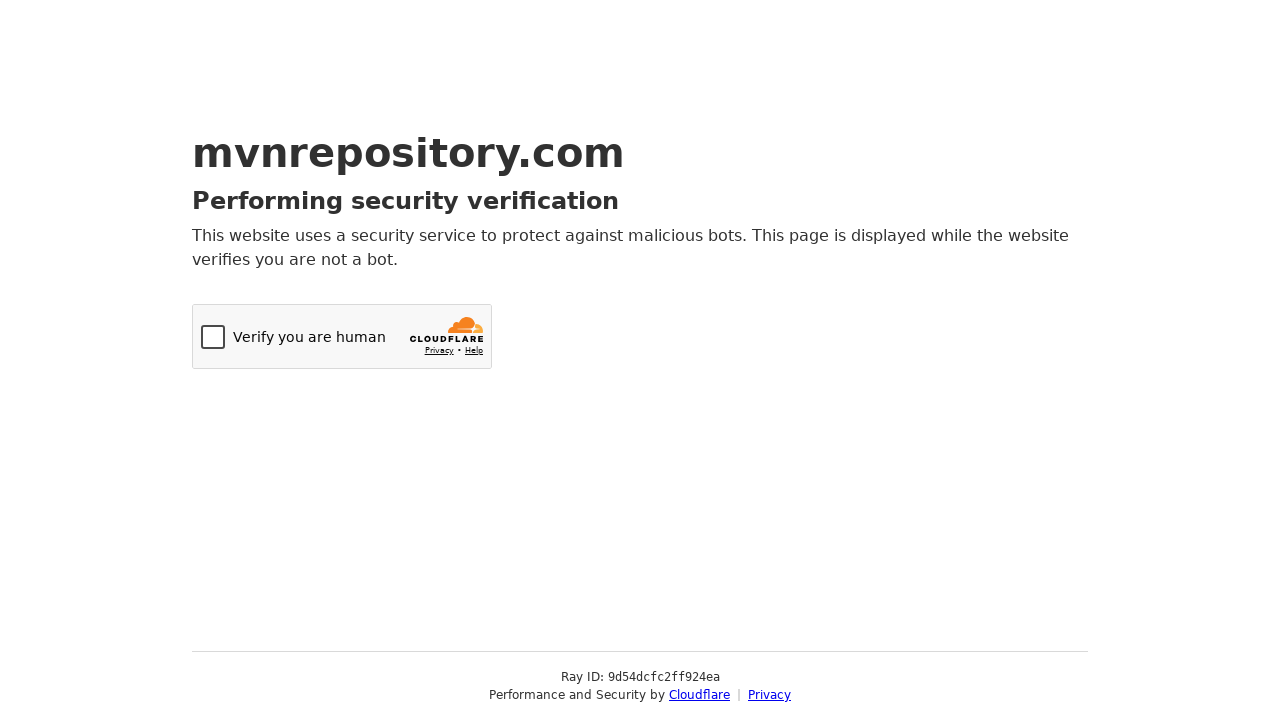

Navigated to https://mvnrepository.com/
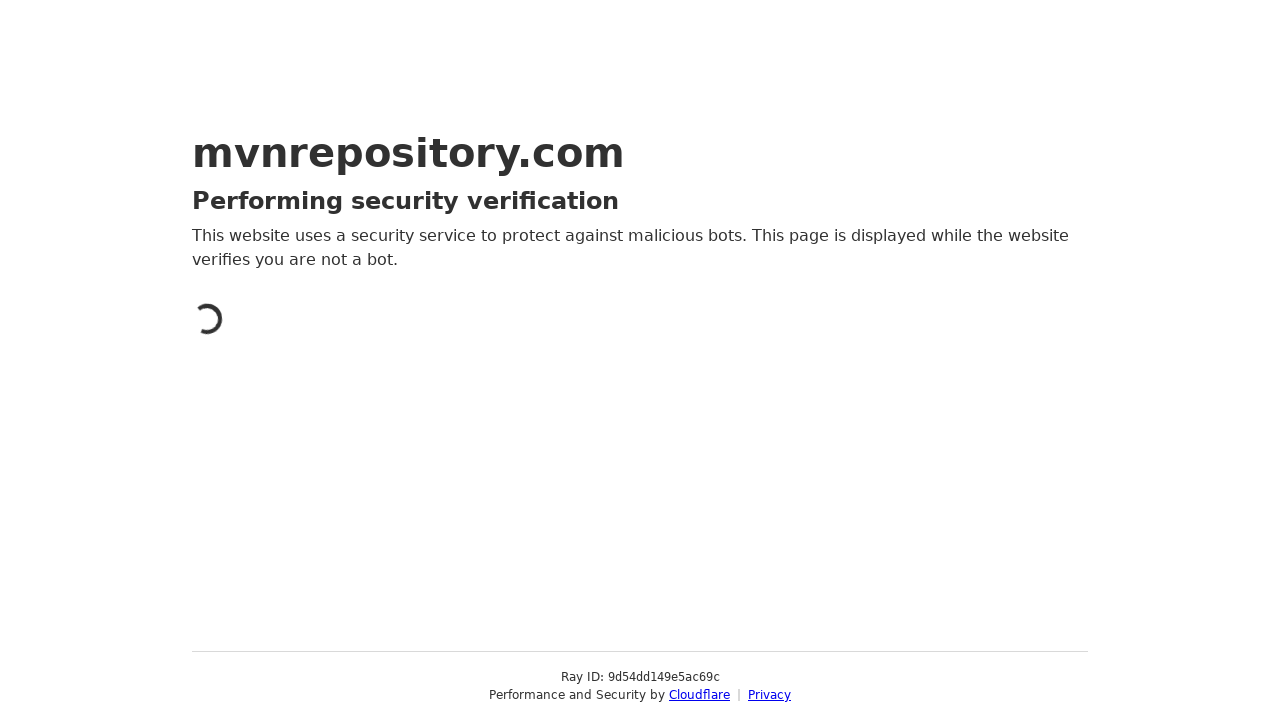

Located all H1 heading tags on the page
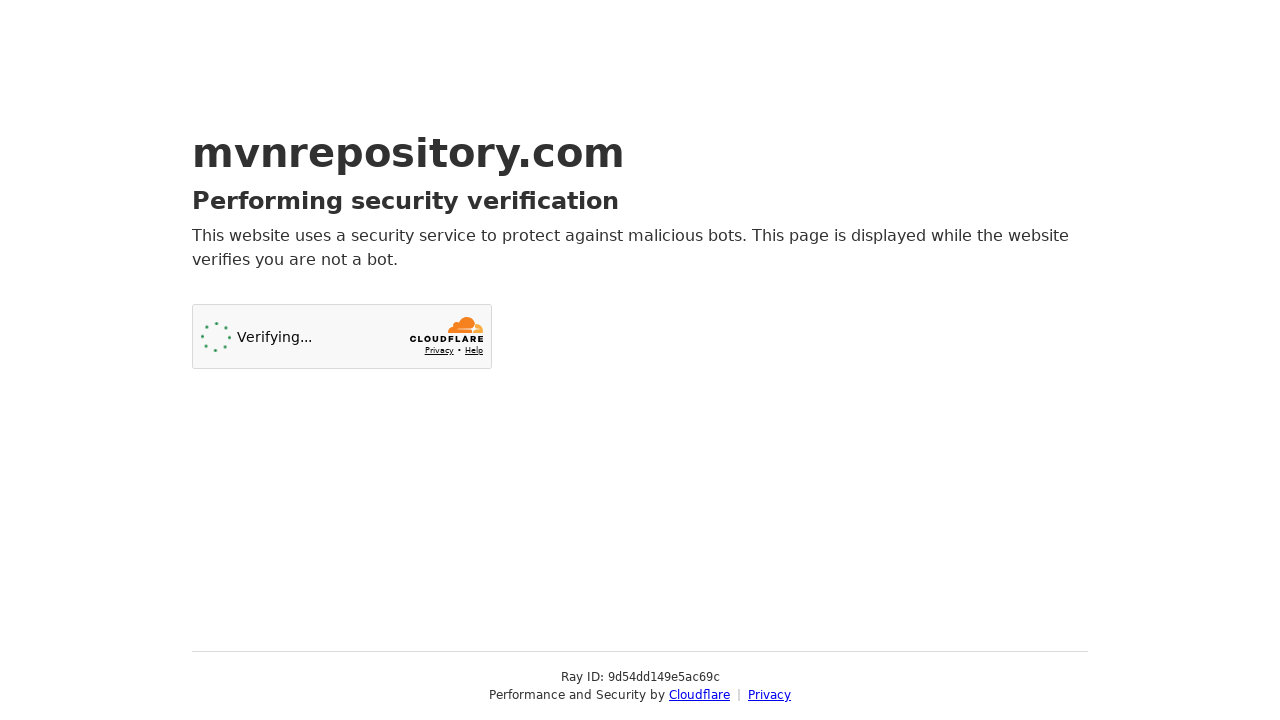

Verified that page contains exactly 1 H1 heading tag
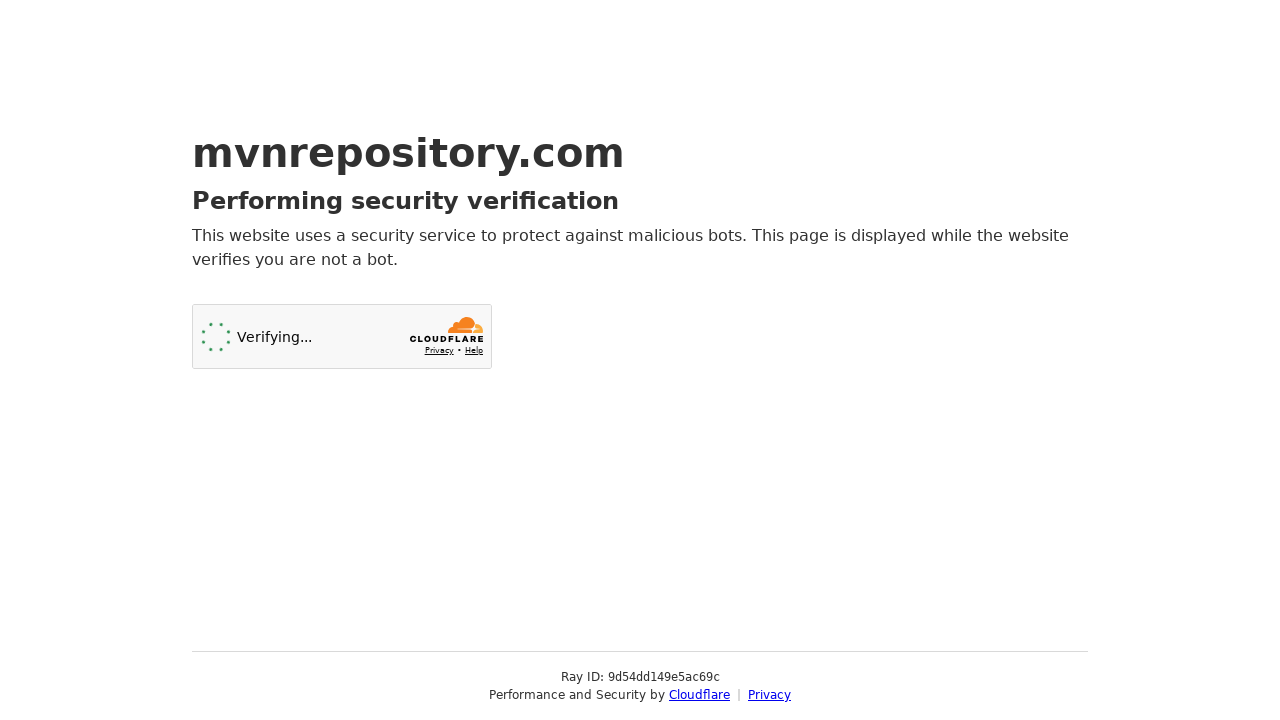

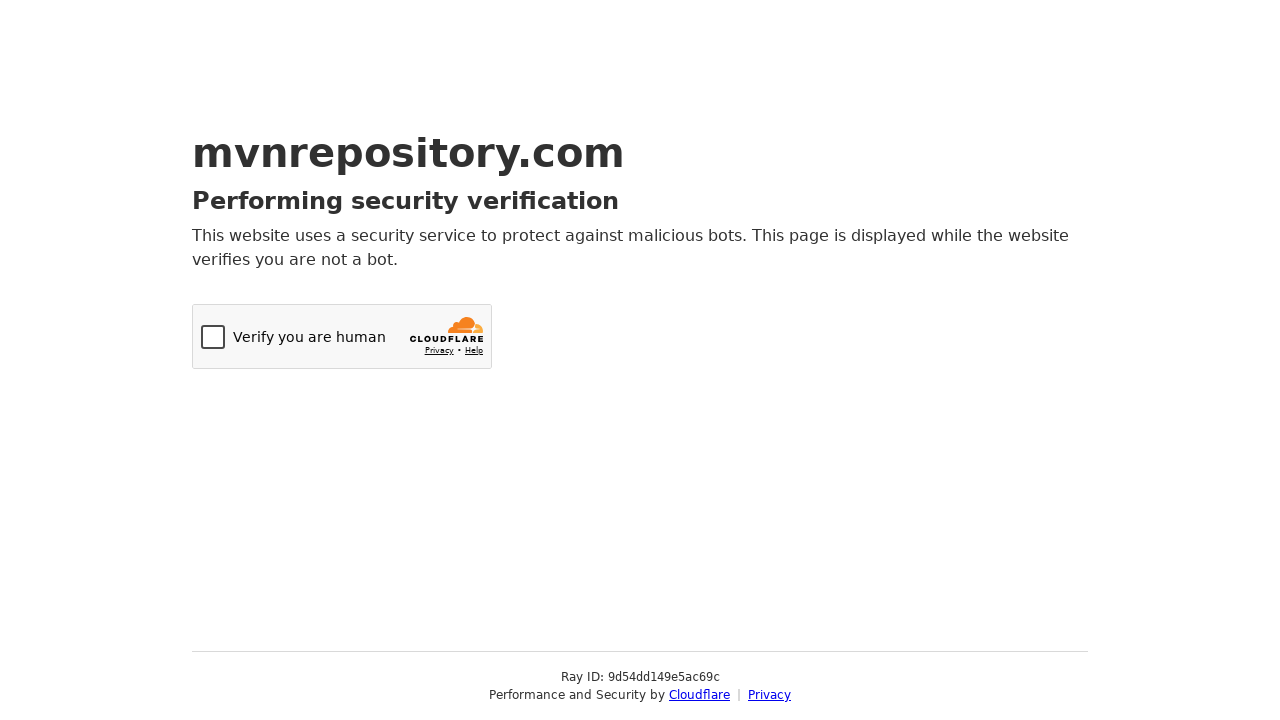